Tests dynamic checkbox removal by clicking the checkbox and then the Remove button, verifying the checkbox disappears

Starting URL: https://the-internet.herokuapp.com/

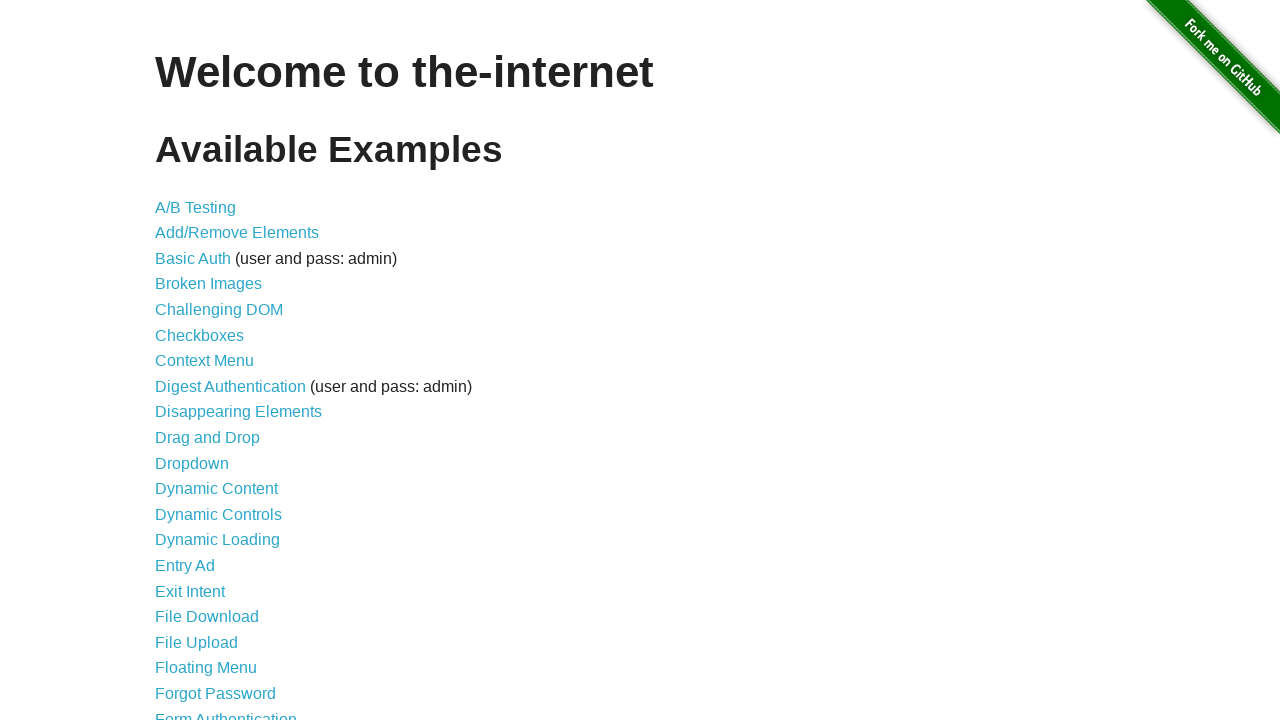

Clicked on Dynamic Controls link to navigate to the test page at (218, 514) on text=Dynamic Controls
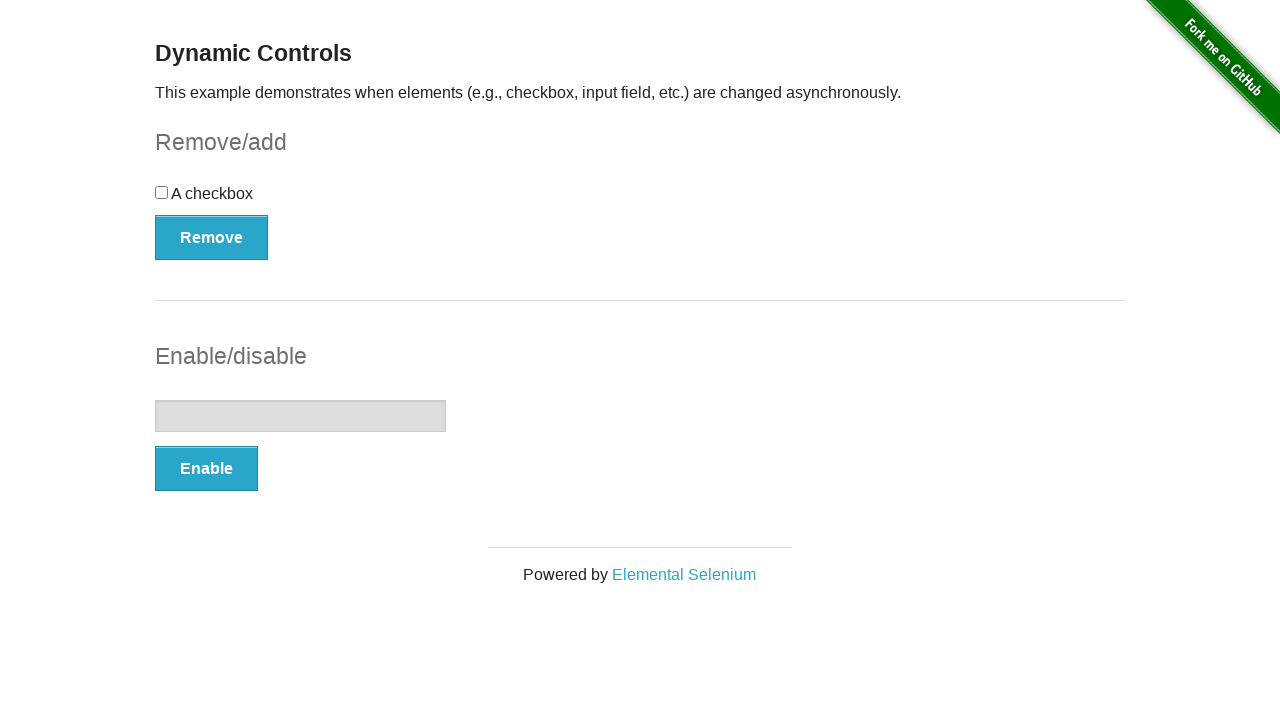

Clicked the checkbox to select it at (162, 192) on [type='checkbox']
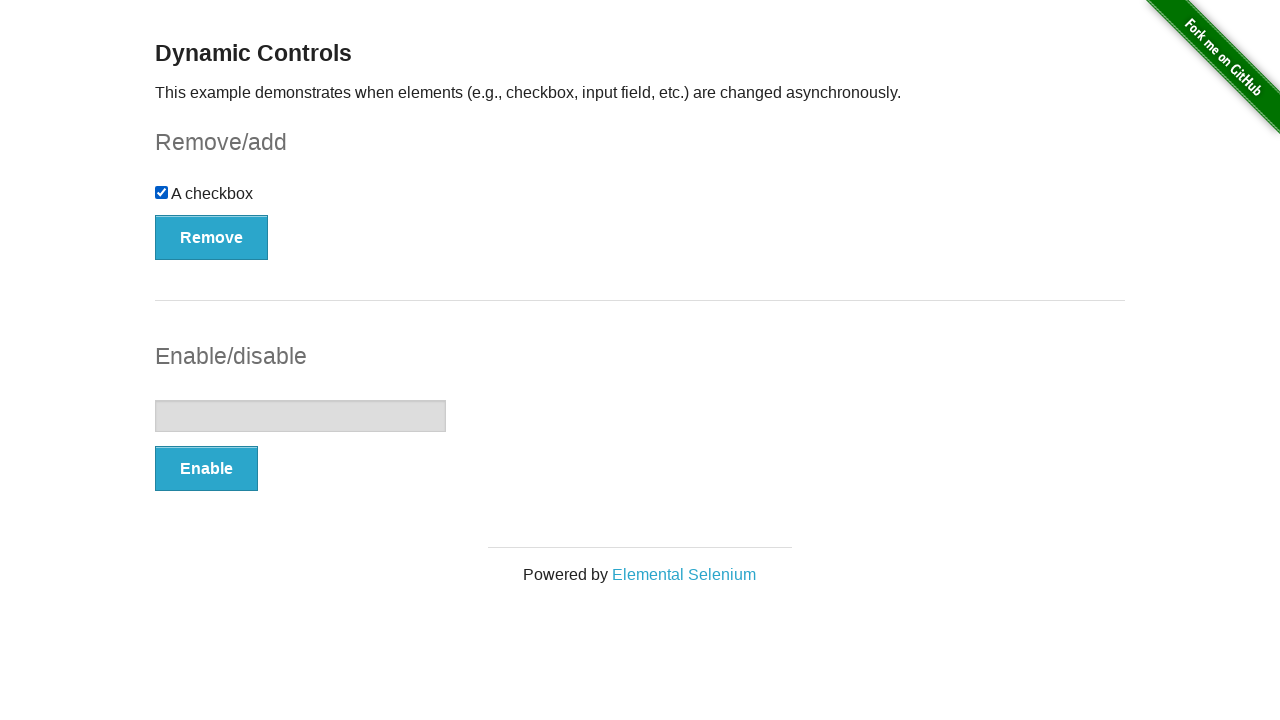

Clicked the Remove button to trigger checkbox removal at (212, 237) on xpath=//*[@id='checkbox-example']/button
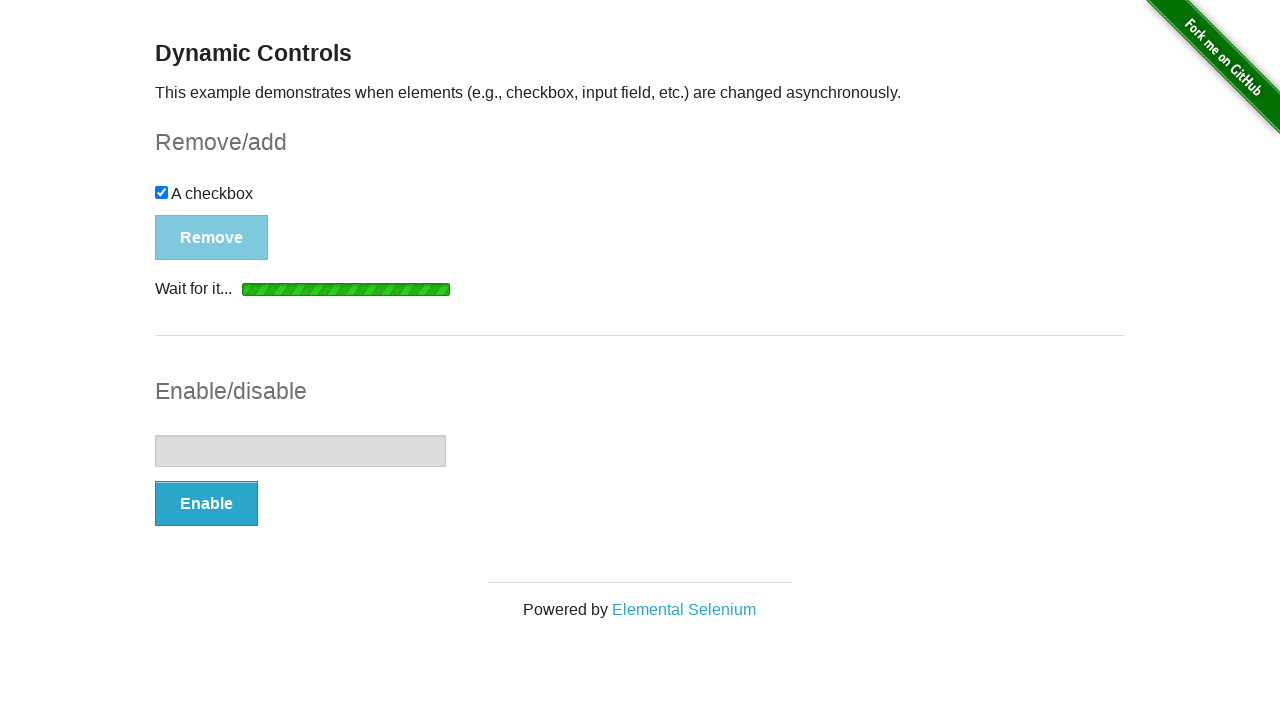

Waited for removal confirmation message to appear
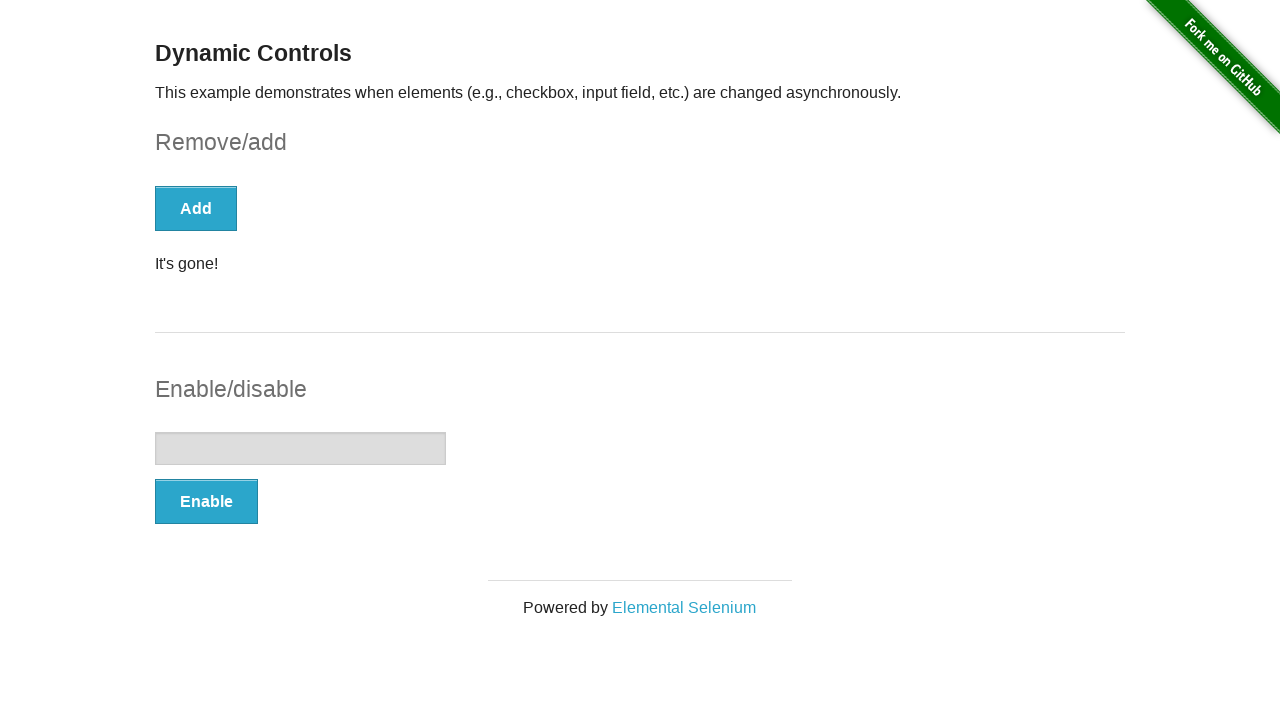

Verified that the checkbox has been successfully removed from the page
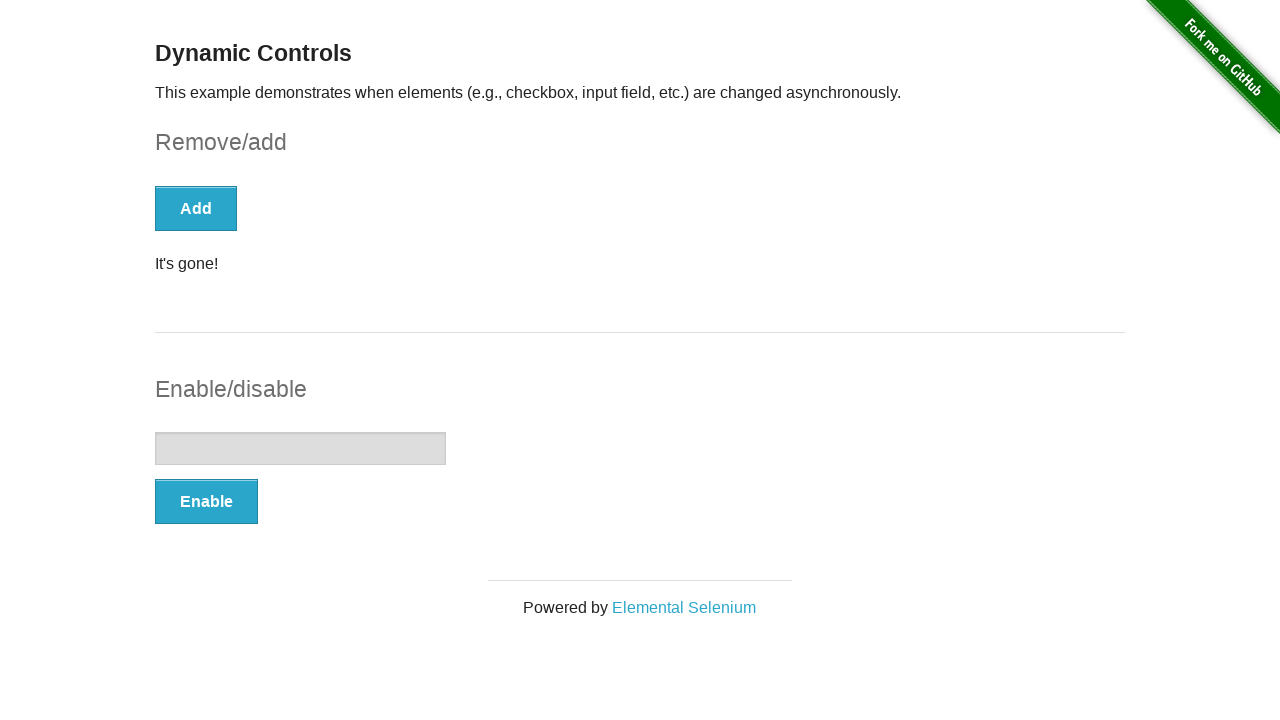

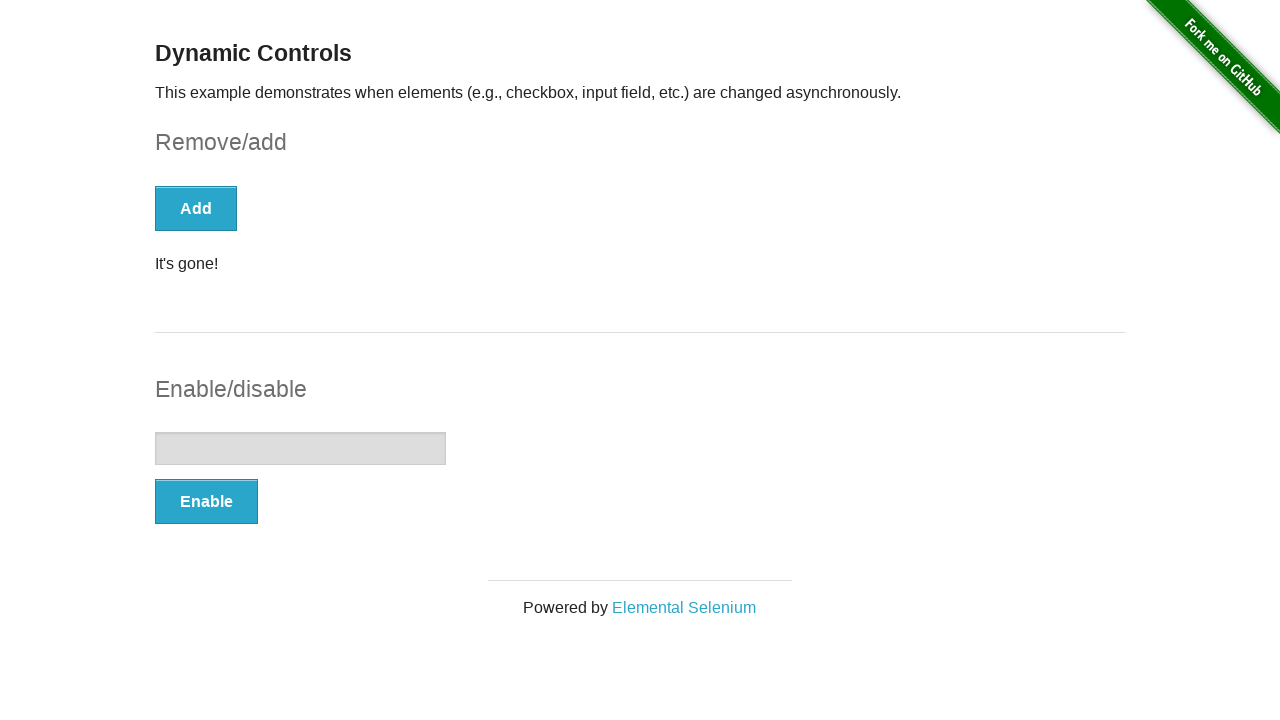